Tests the state of radio buttons and submit button on a math page, verifying default selections and that the submit button becomes disabled after a timeout

Starting URL: http://suninjuly.github.io/math.html

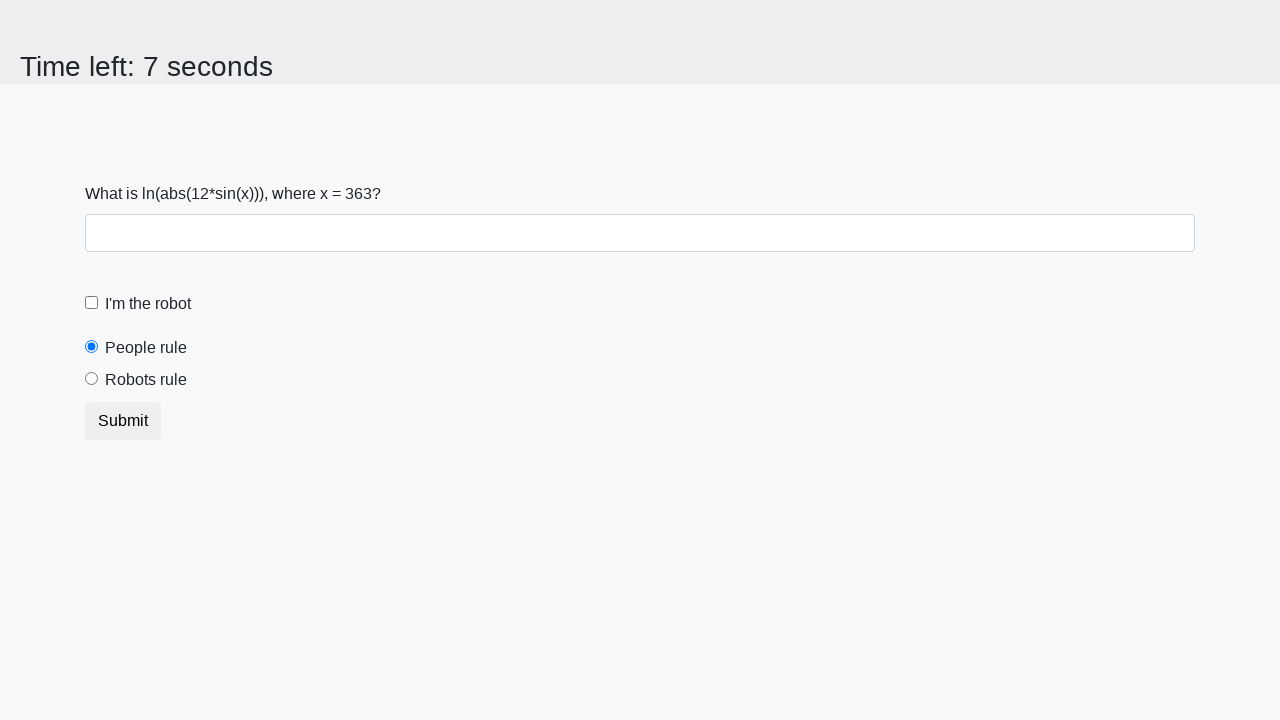

Navigated to math page
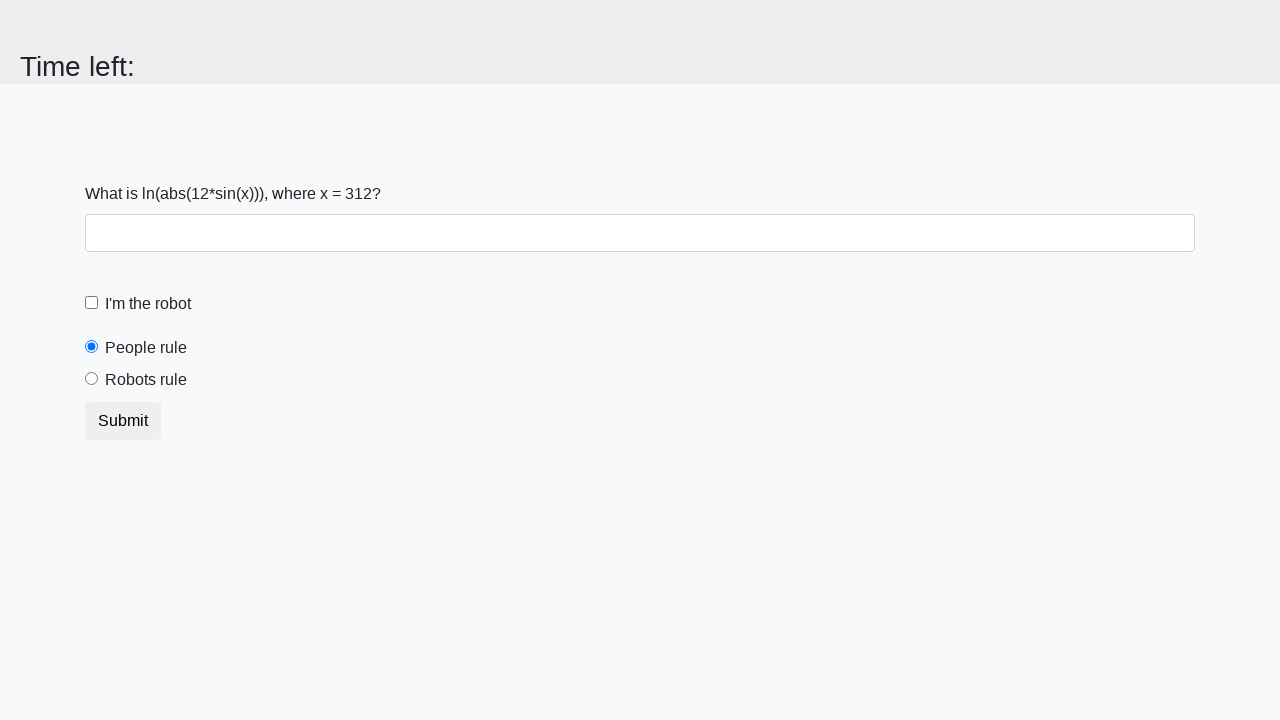

Located 'people' radio button
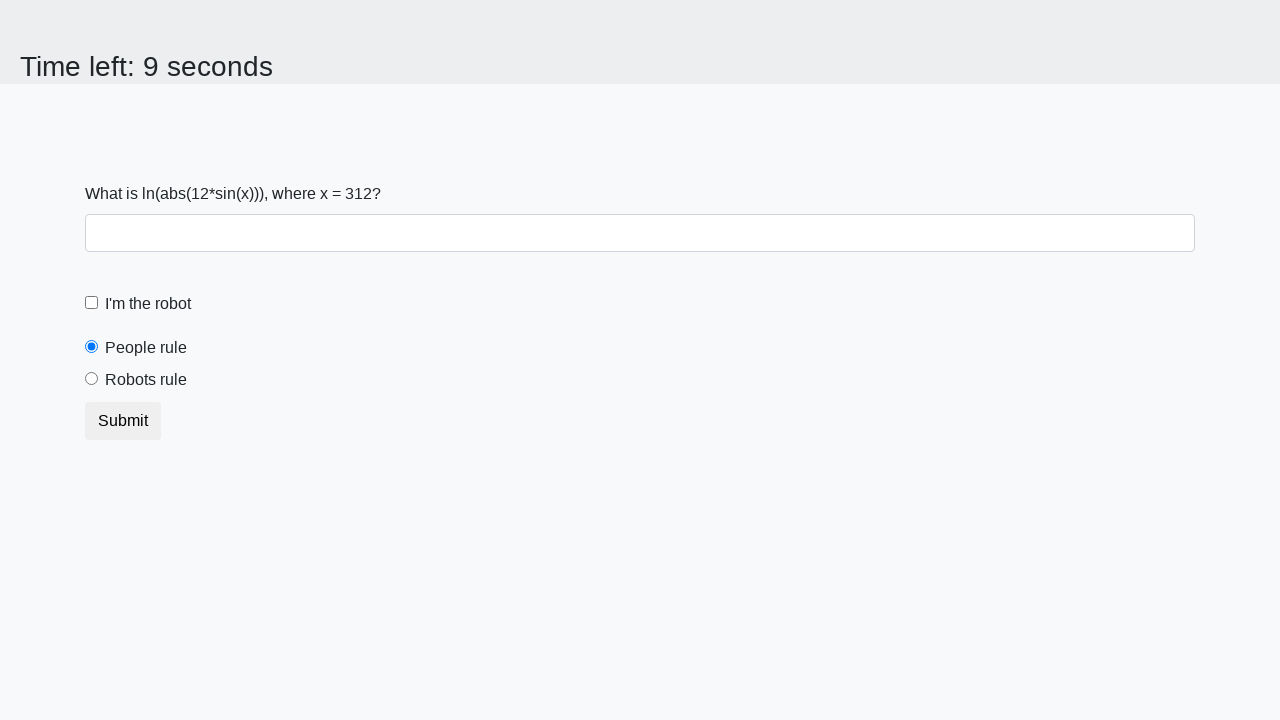

Verified 'people' radio button is selected by default
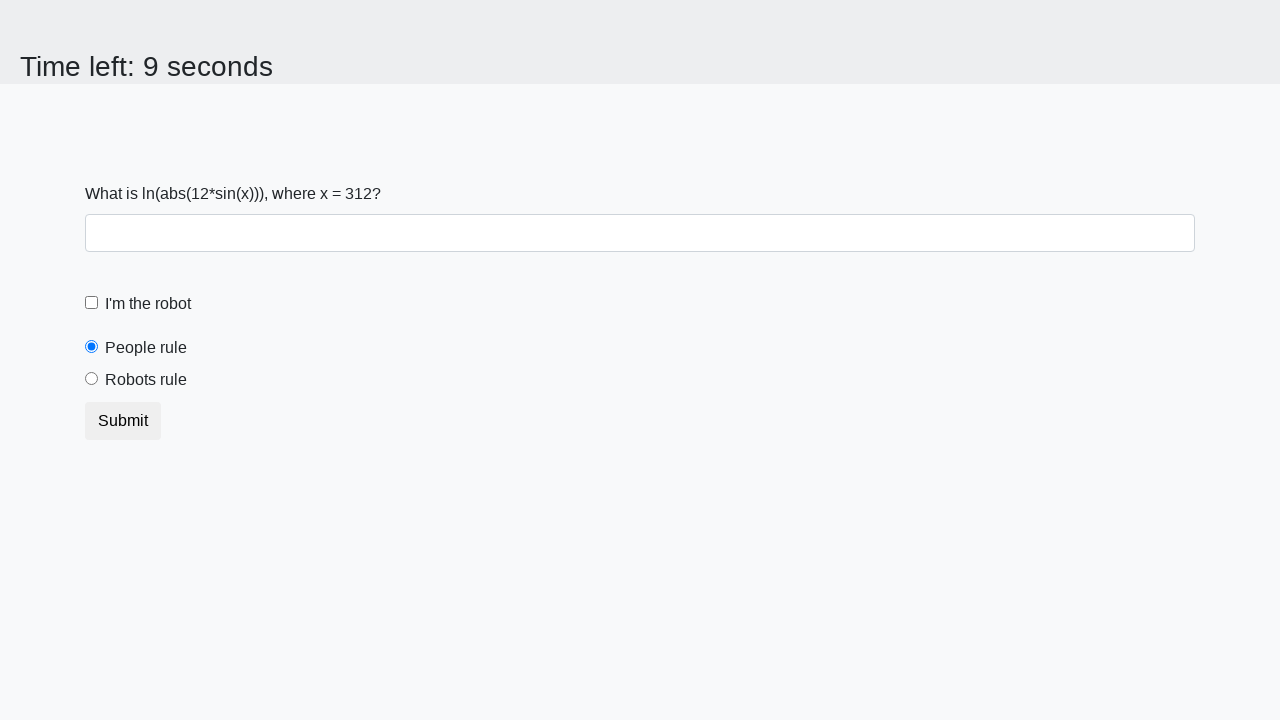

Located 'robots' radio button
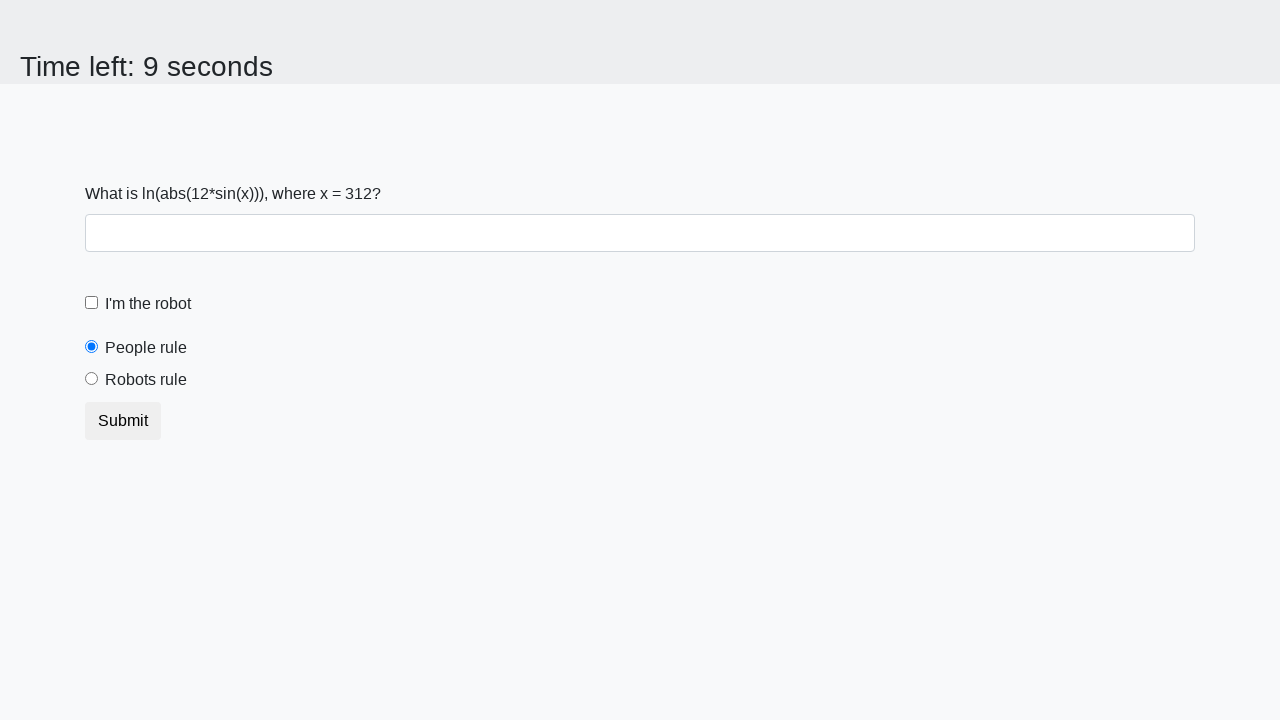

Verified 'robots' radio button is not selected
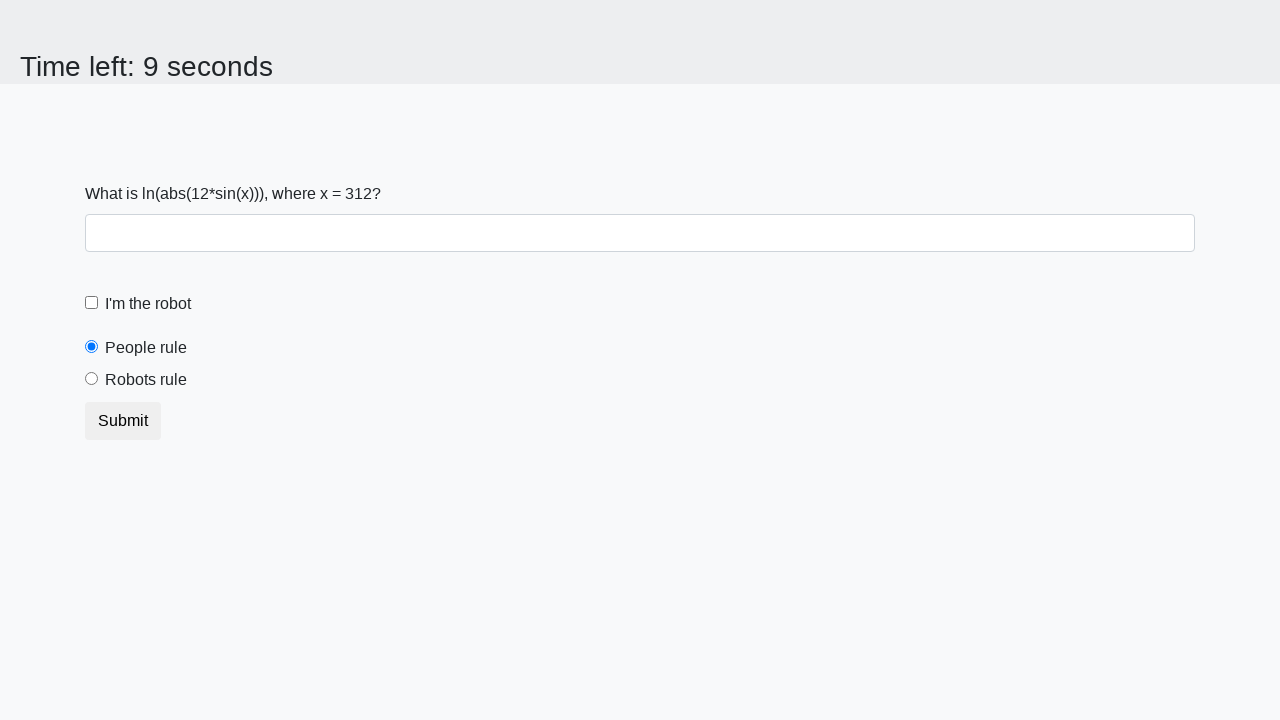

Located submit button
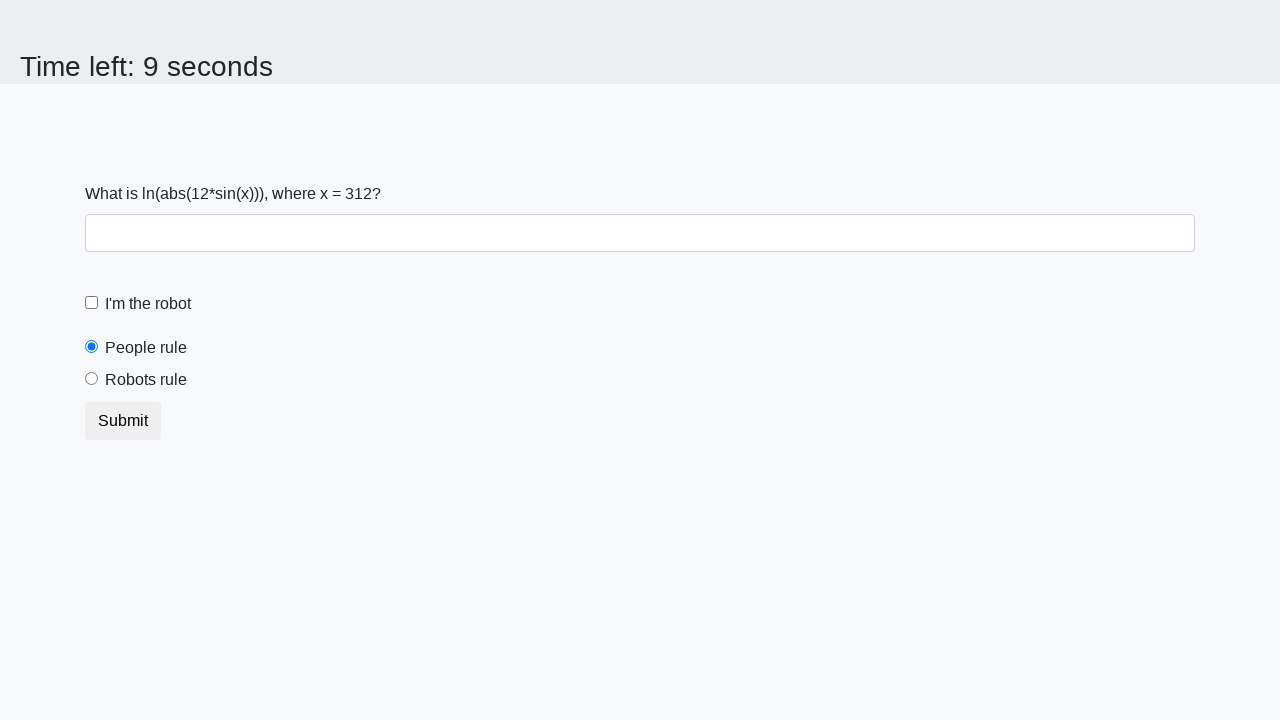

Verified submit button is enabled initially
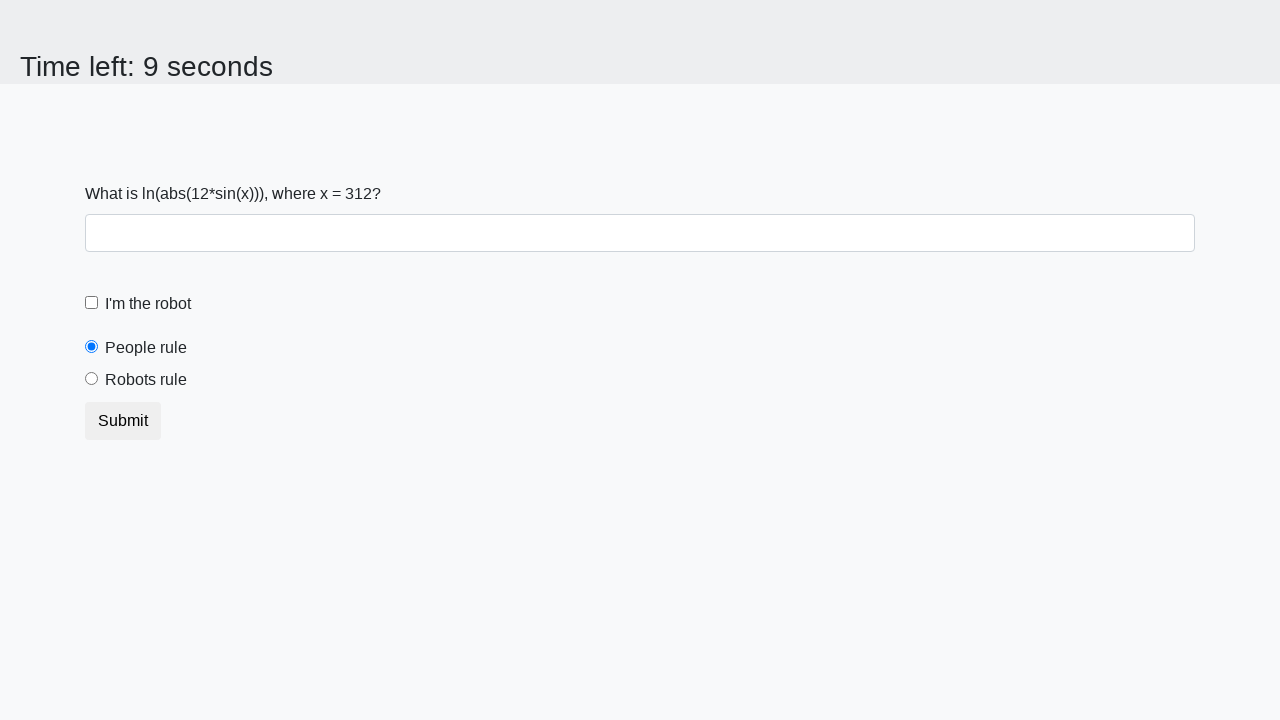

Waited 10 seconds for button state to change
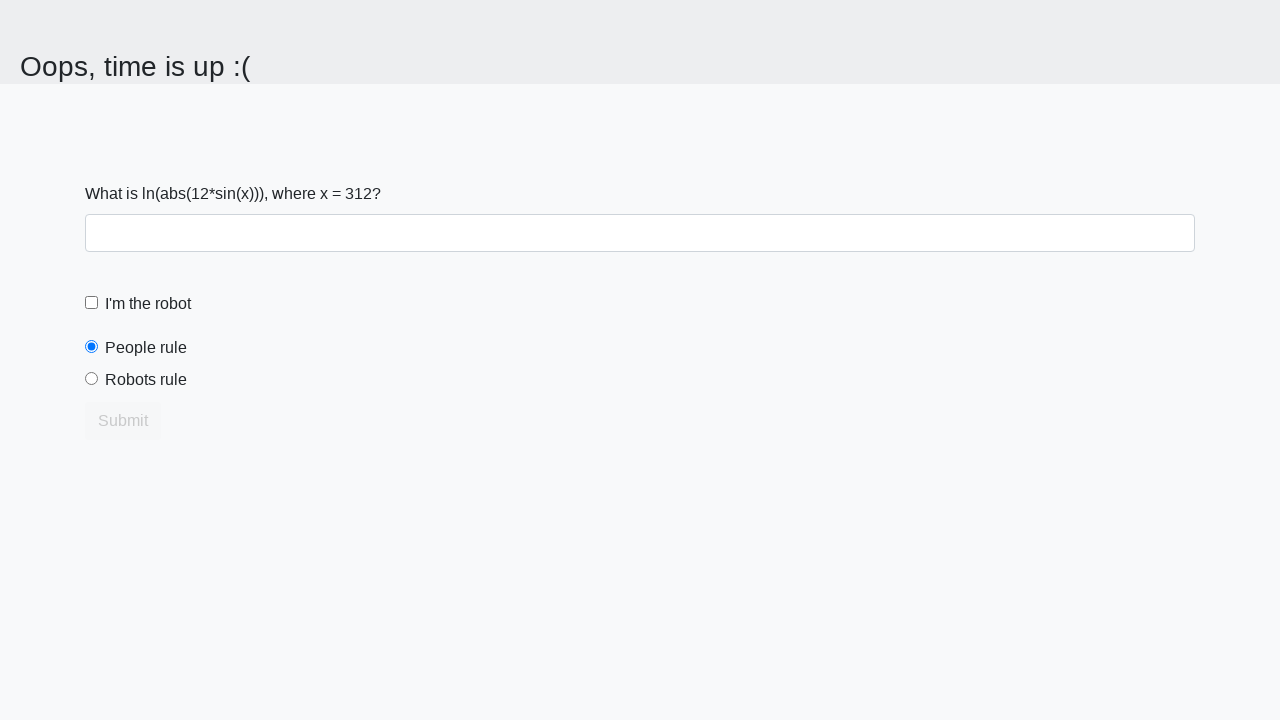

Verified submit button is disabled after 10 seconds
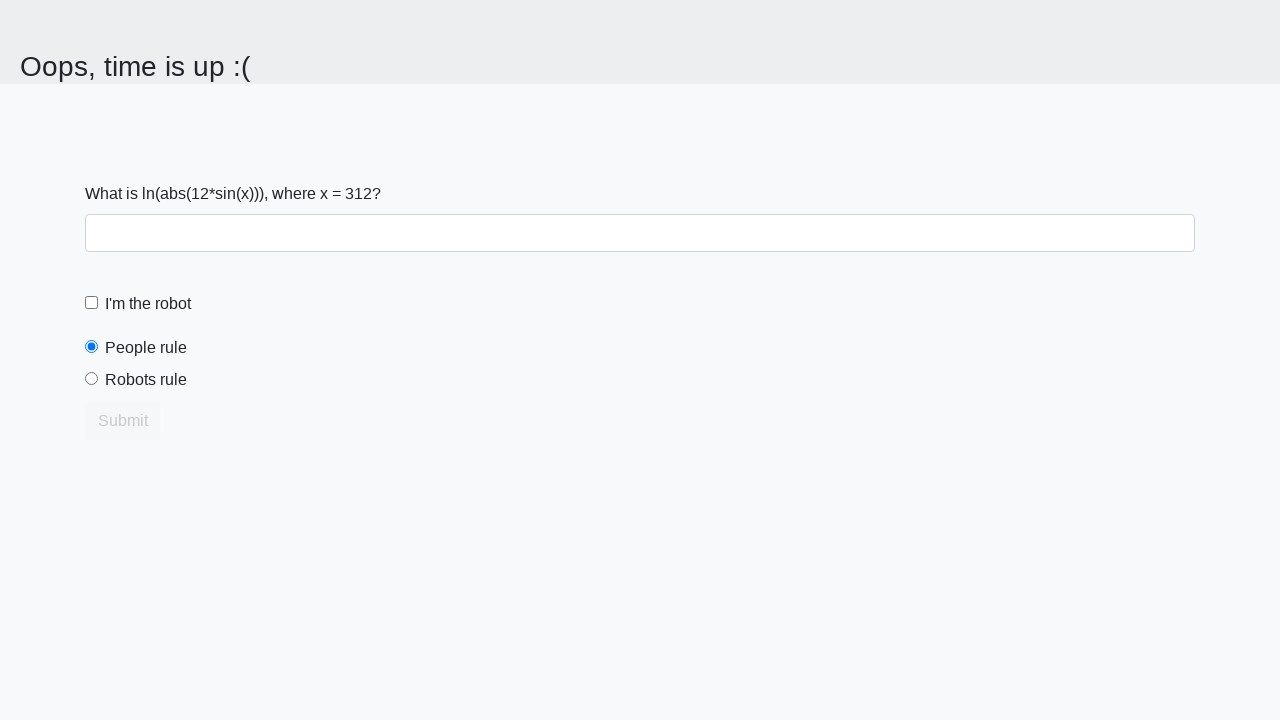

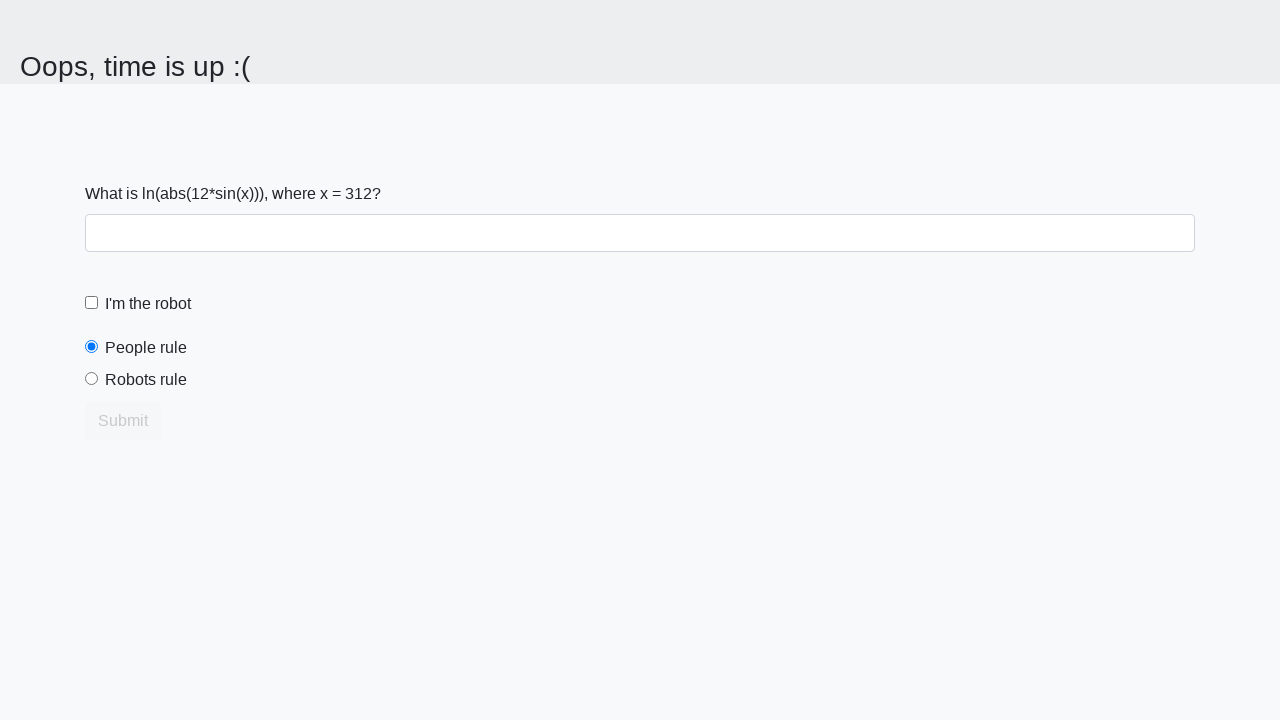